Tests autocomplete dropdown functionality by typing partial text and selecting a suggestion from the dropdown

Starting URL: https://rahulshettyacademy.com/AutomationPractice/

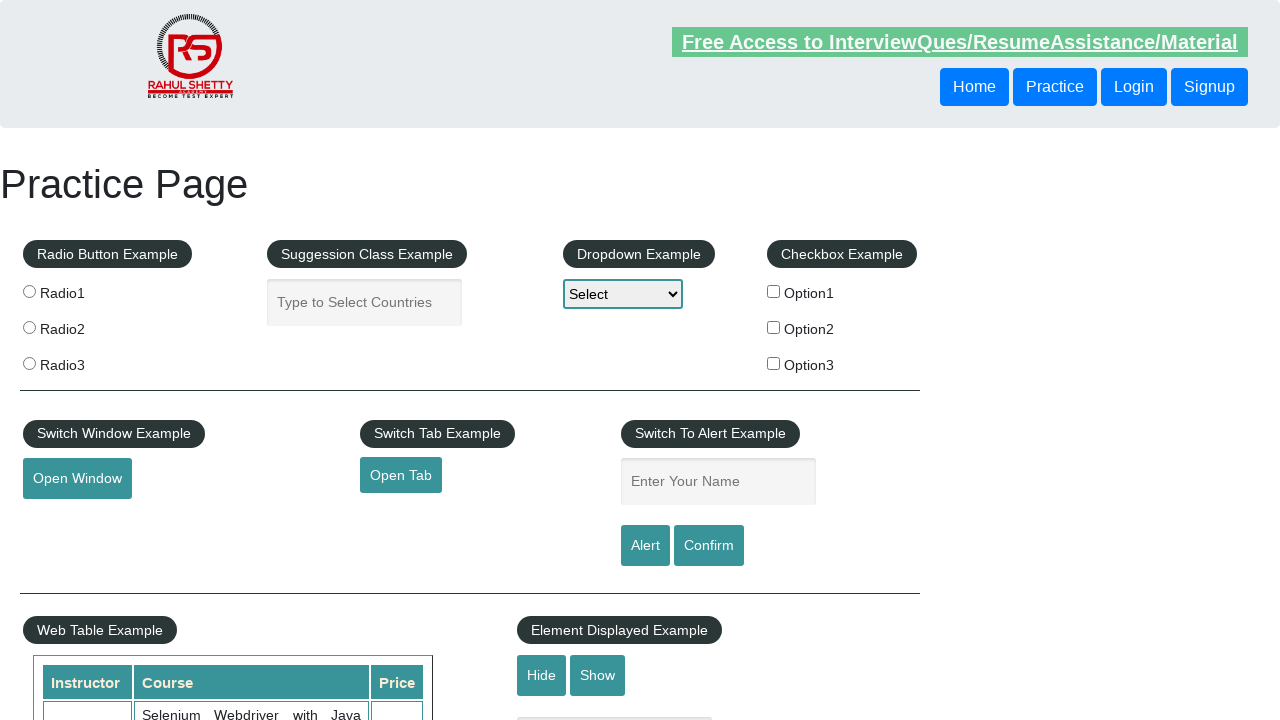

Navigated to AutomationPractice page
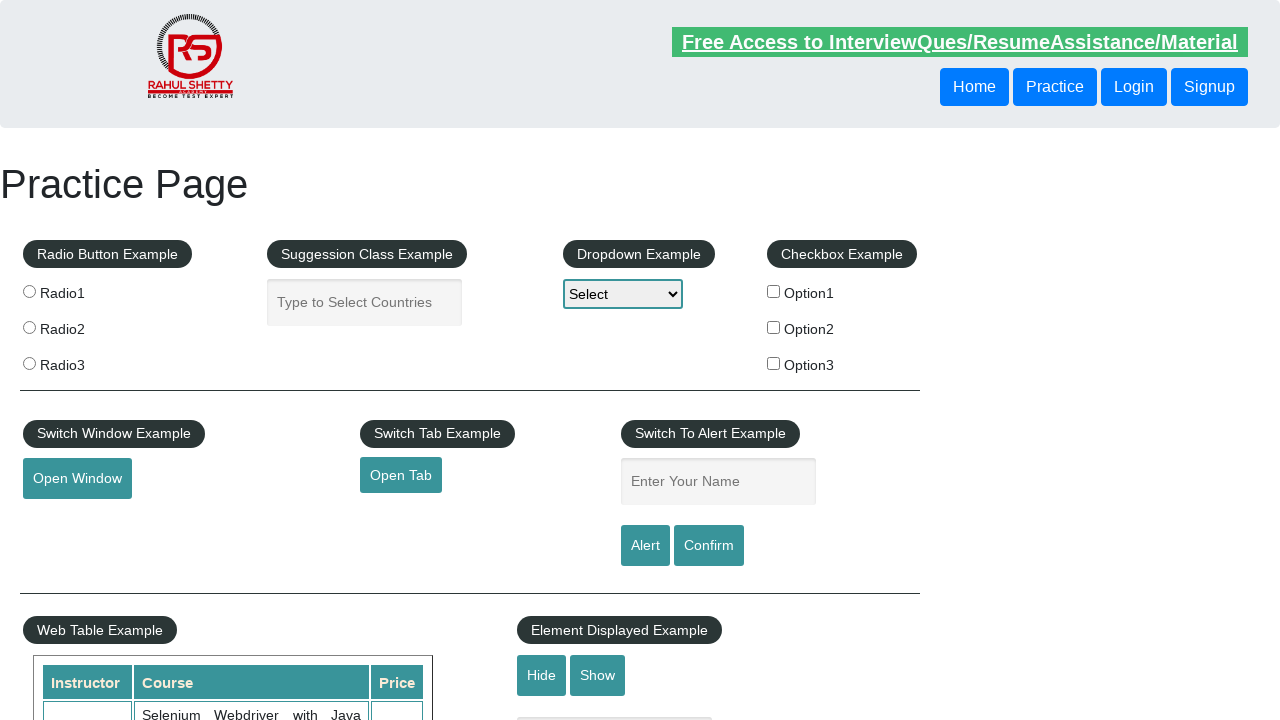

Typed 'Ind' in autocomplete field on #autocomplete
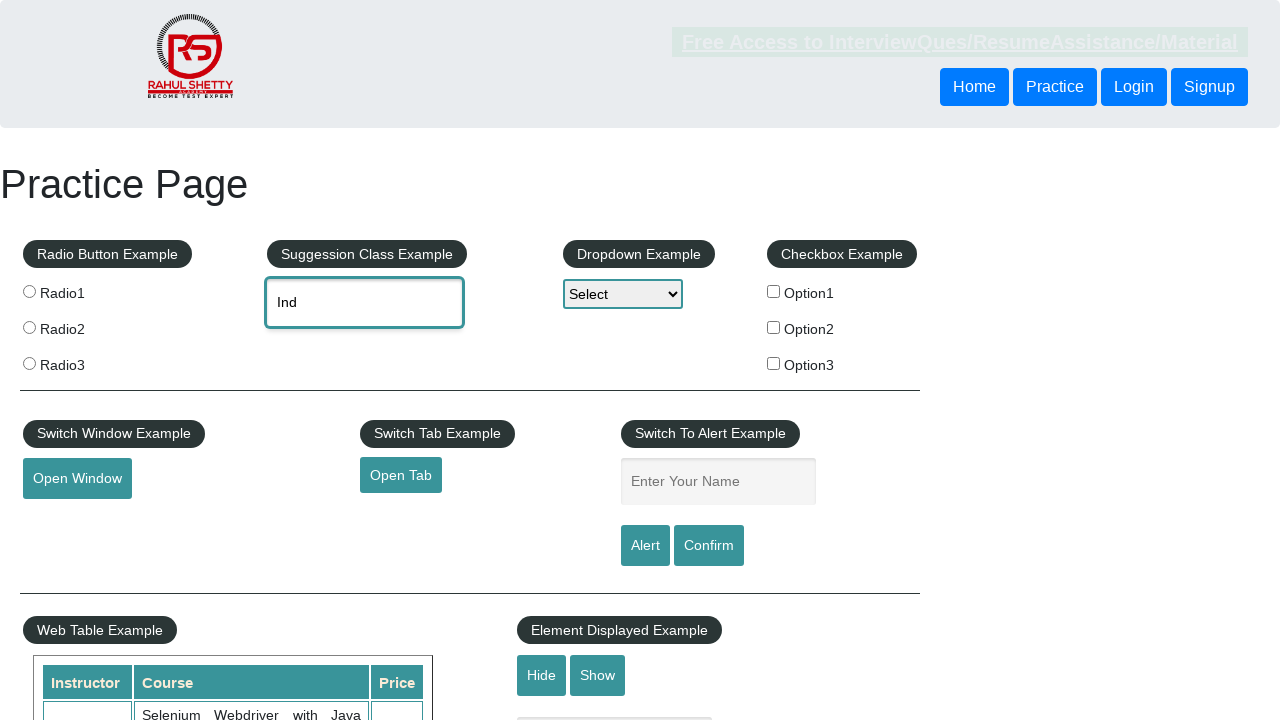

Dropdown suggestions appeared
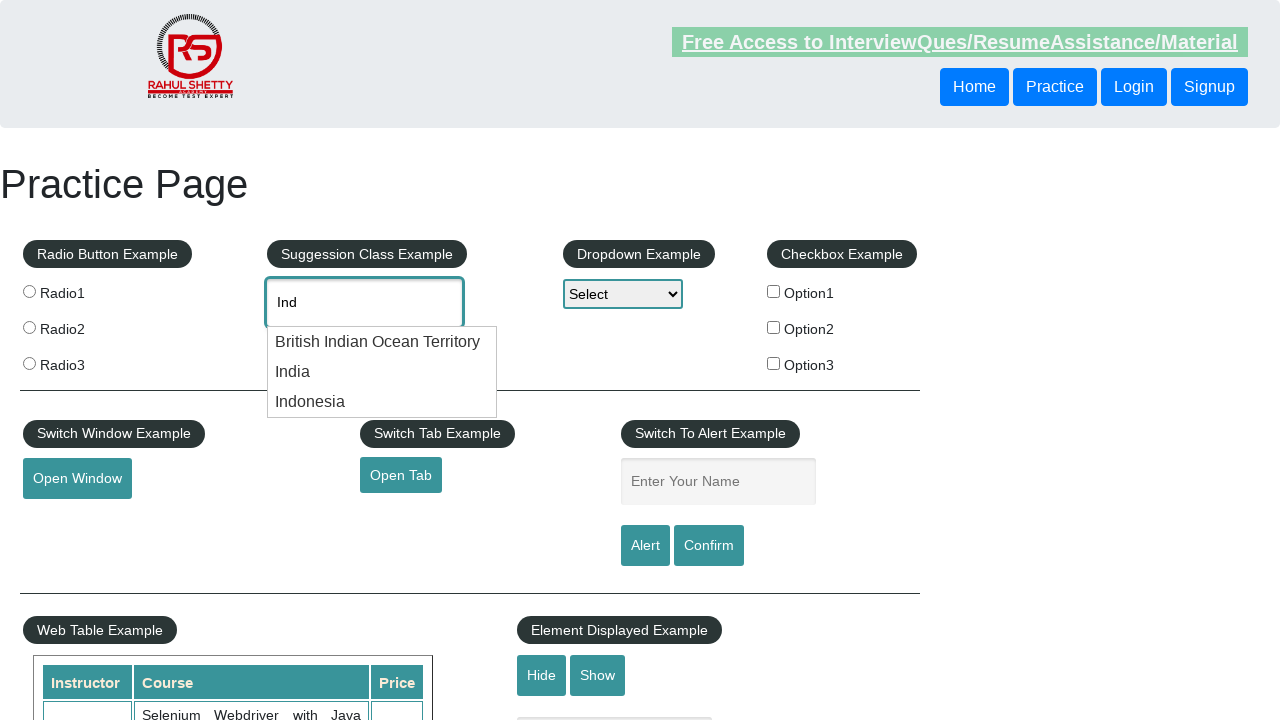

Retrieved 3 suggestions from dropdown
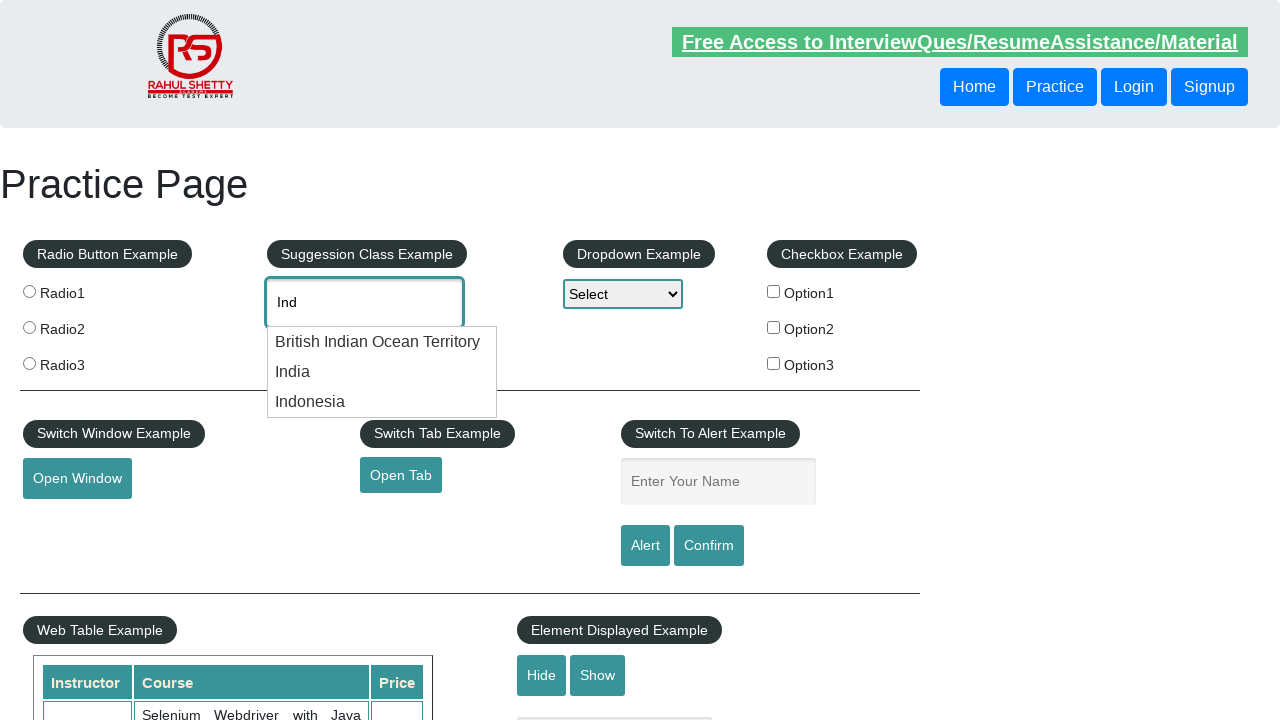

Selected 'India' from dropdown suggestions at (382, 372) on [class='ui-menu-item'] div >> nth=1
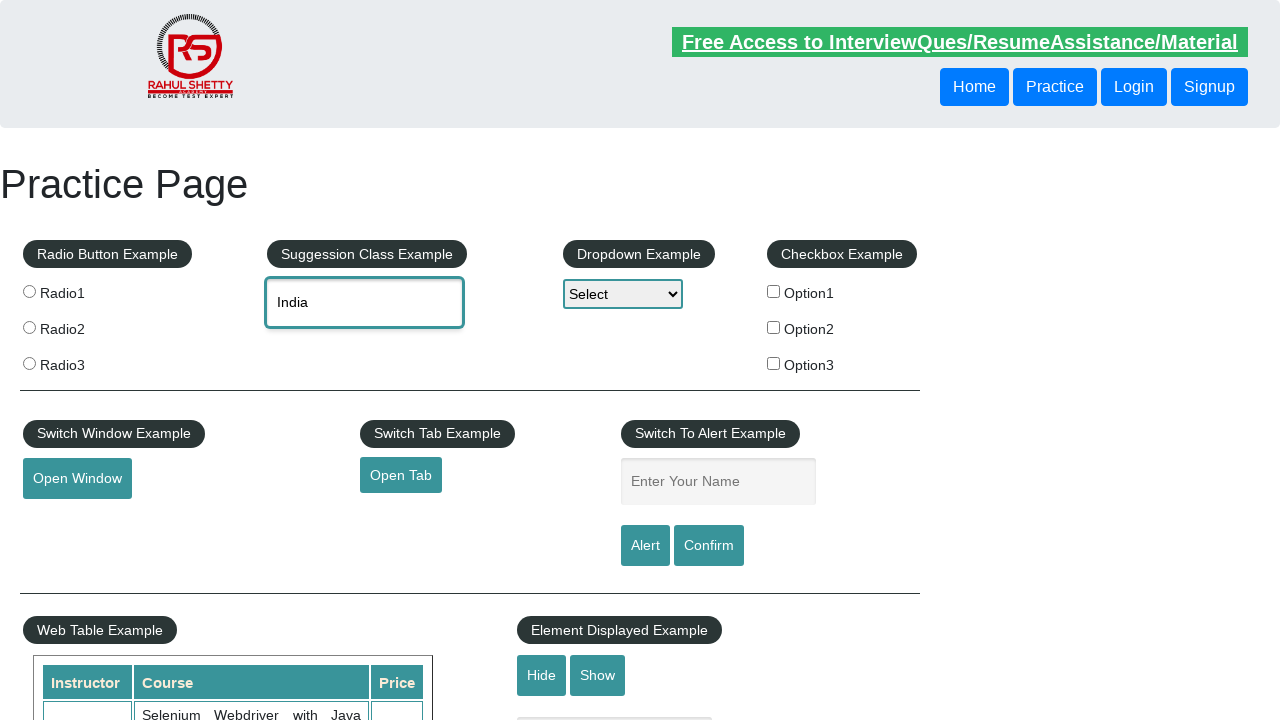

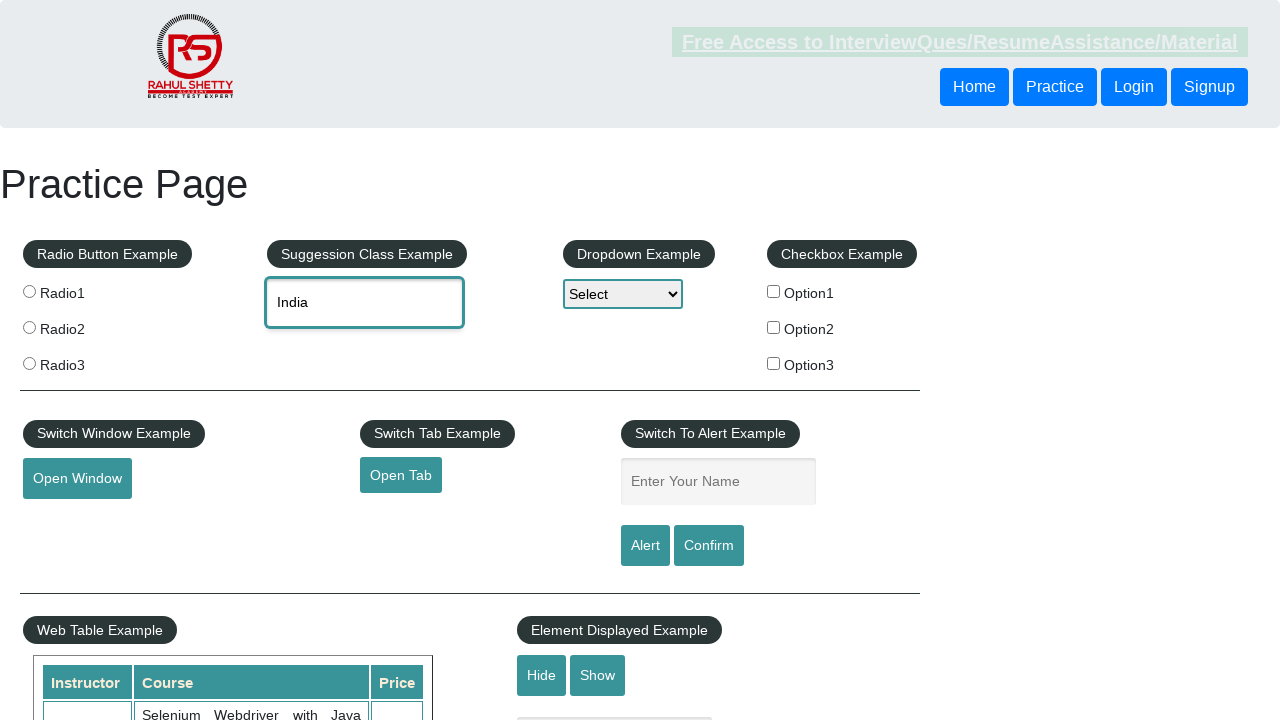